Navigates to a student registration form page and verifies that checkboxes are present on the page by waiting for them to load

Starting URL: https://www.automationtestinginsider.com/2019/08/student-registration-form.html

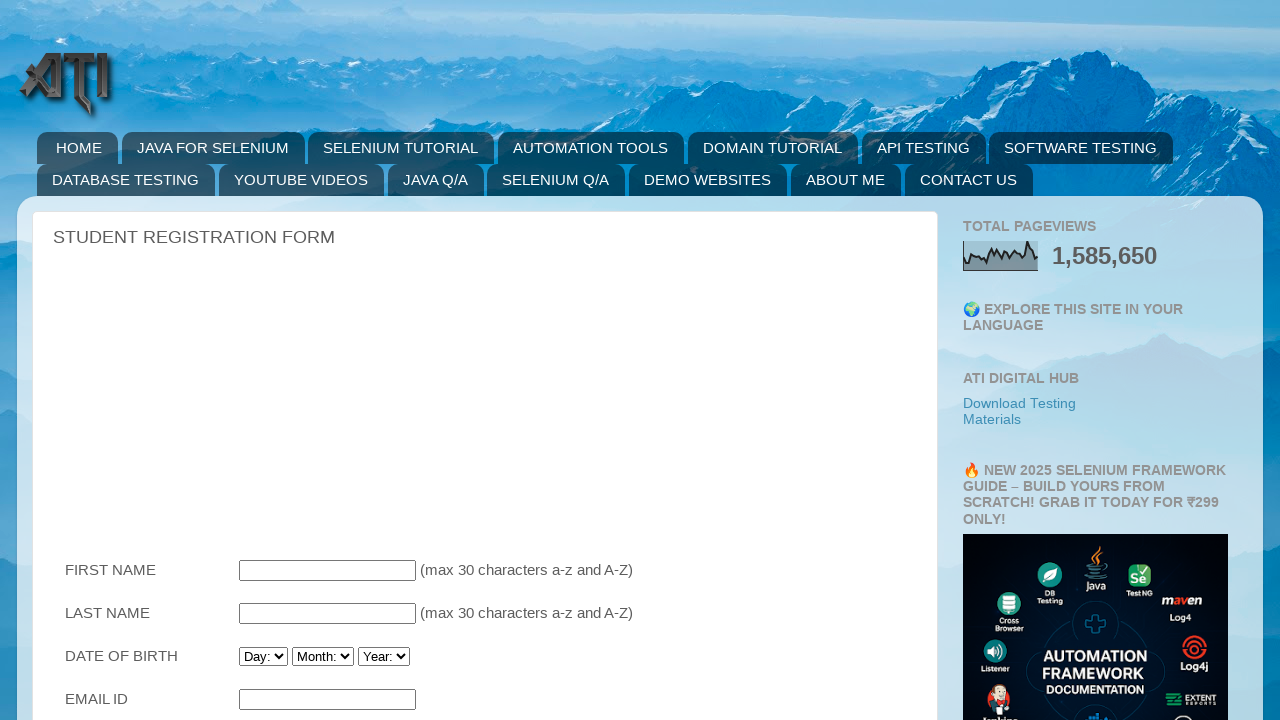

Navigated to student registration form page
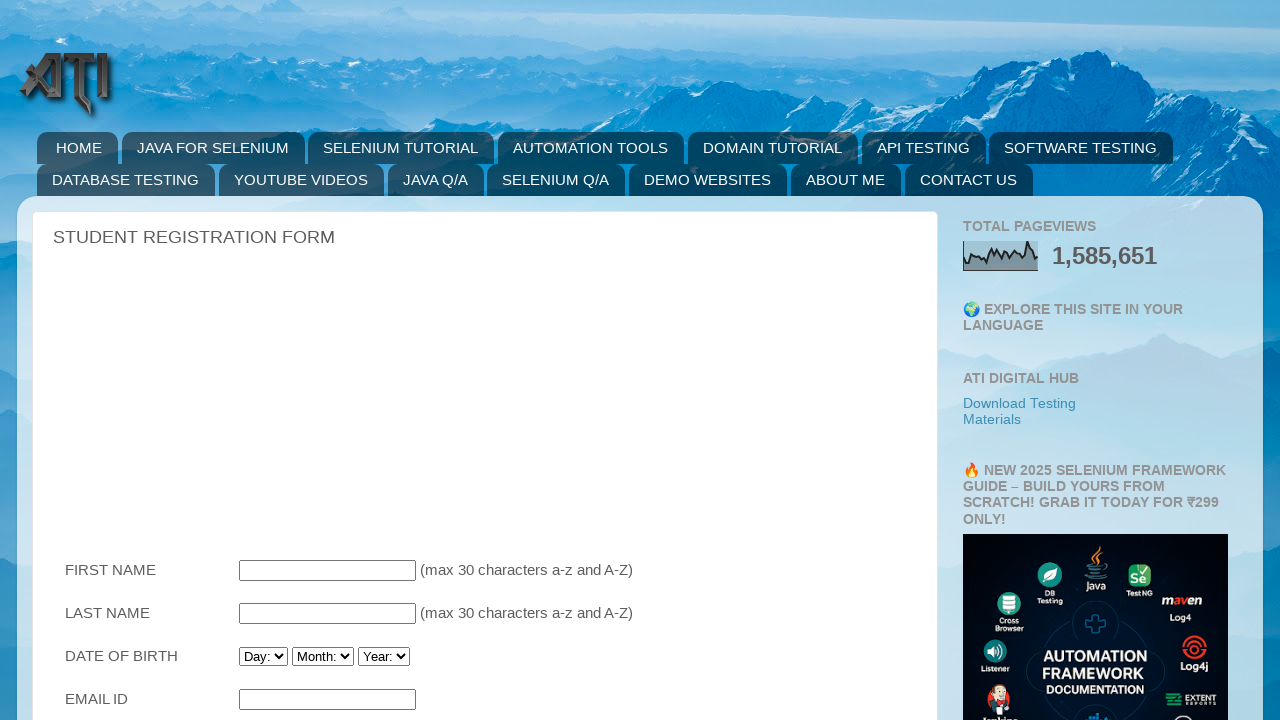

Checkboxes loaded on the page
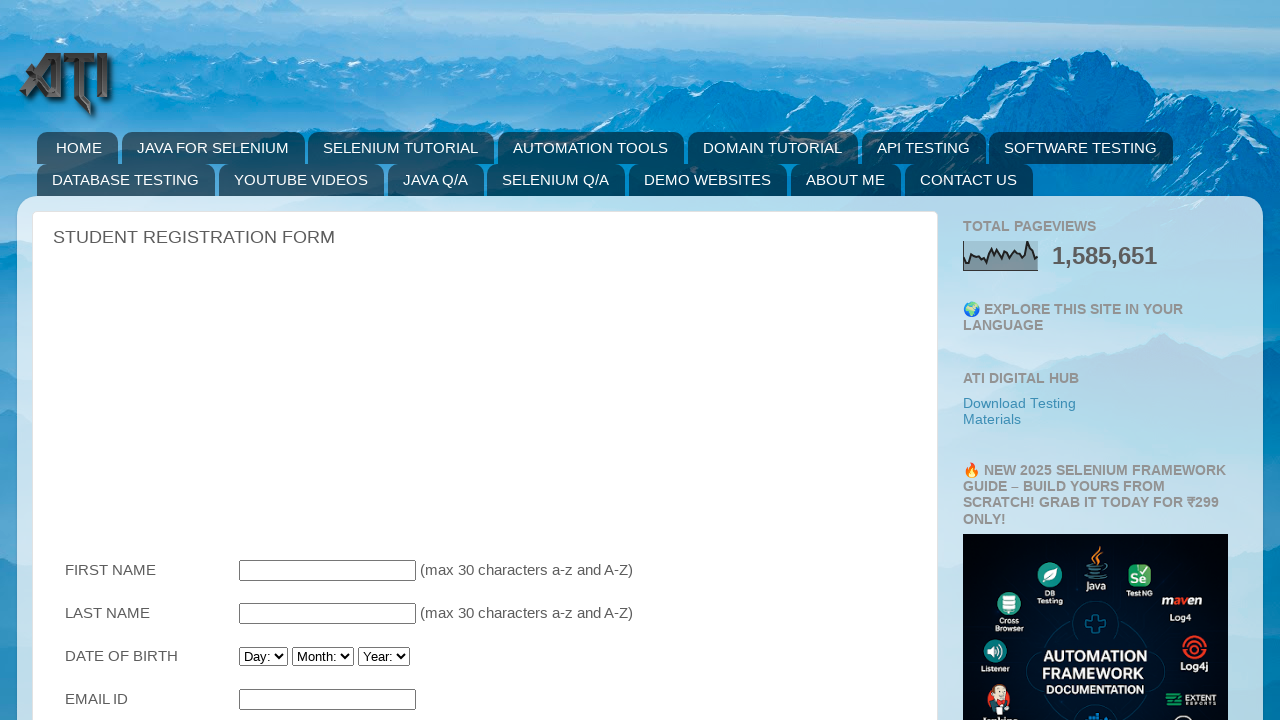

Located all checkboxes on the page
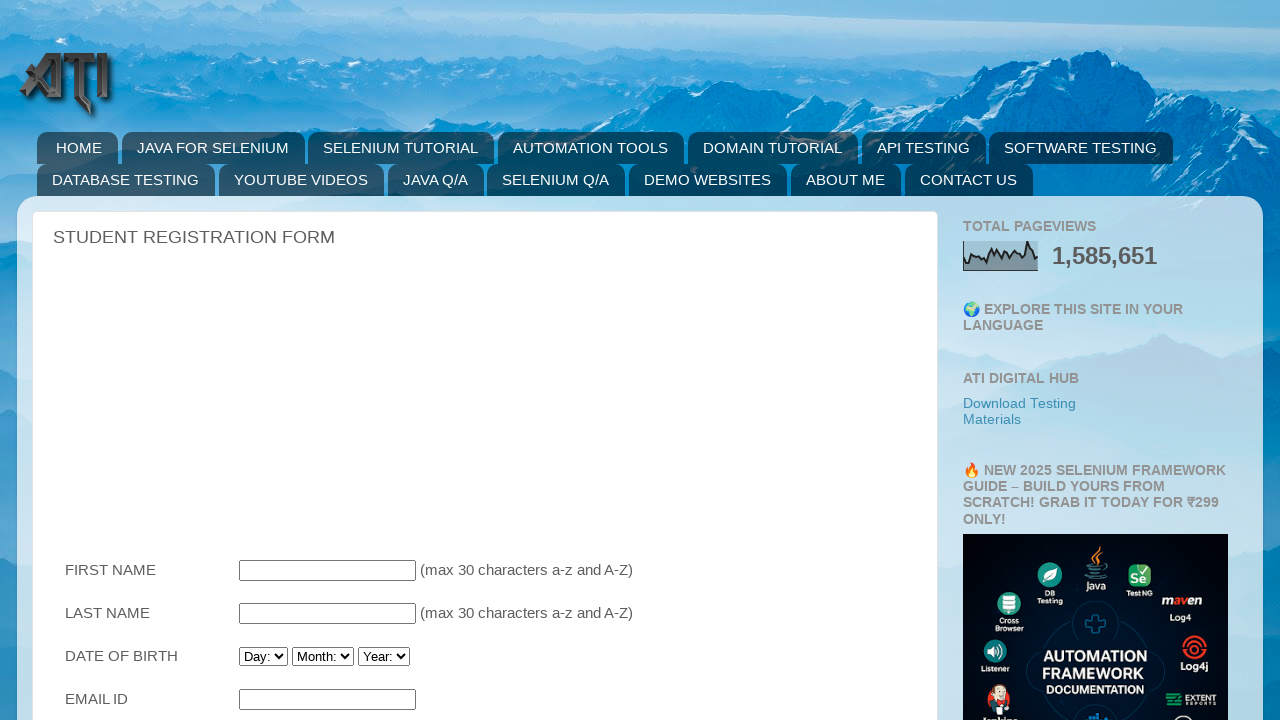

Verified first checkbox is visible
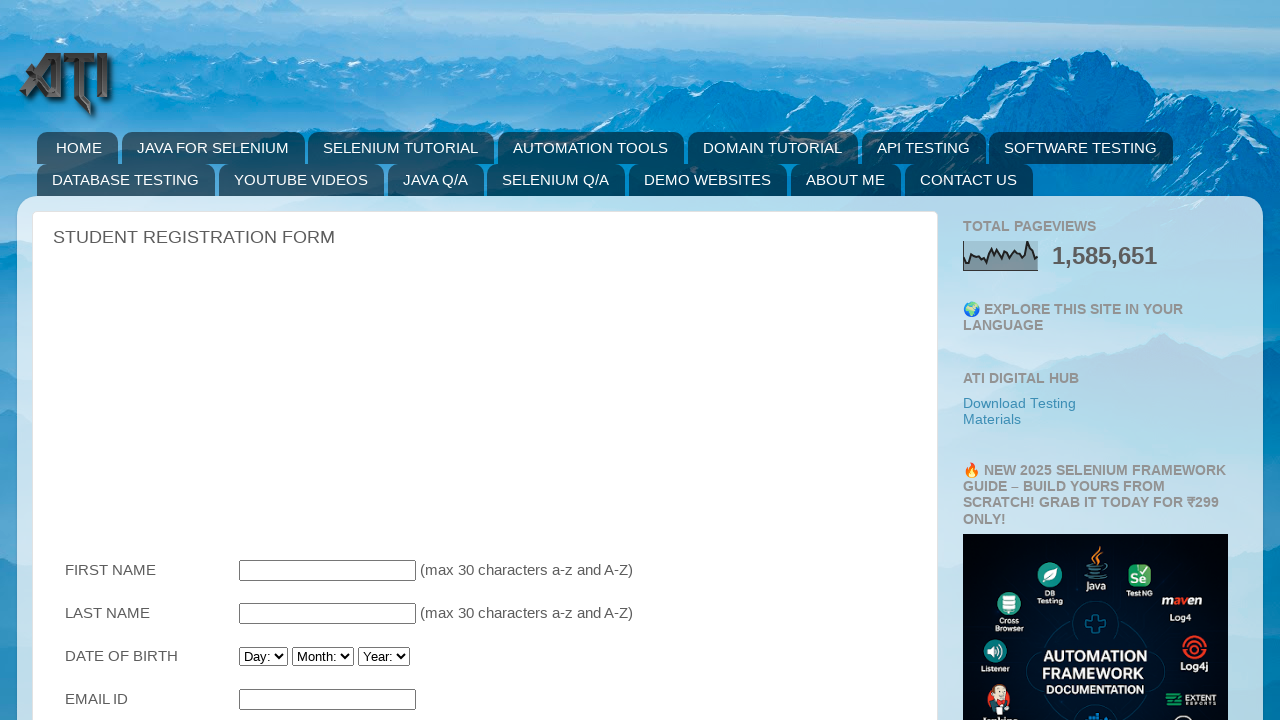

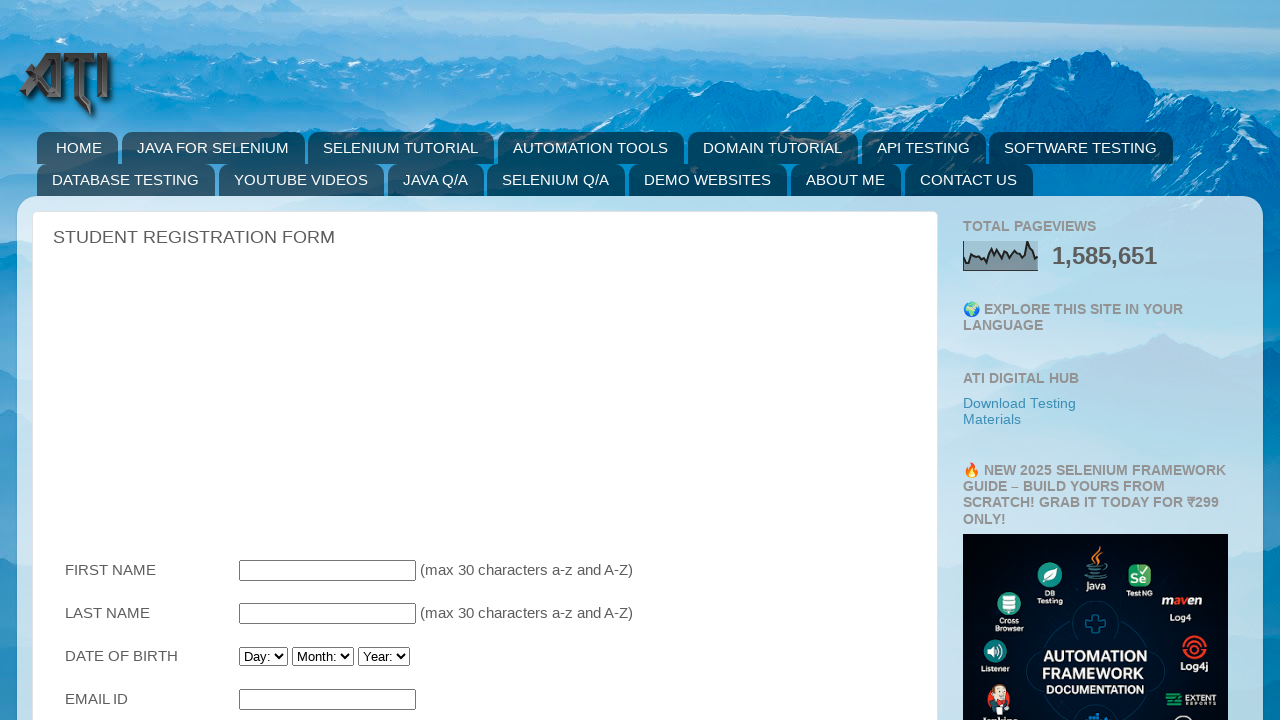